Navigates to a Stepik lesson page, enters an answer in the textarea field, and clicks the submit button to submit the solution.

Starting URL: https://stepik.org/lesson/25969/step/12

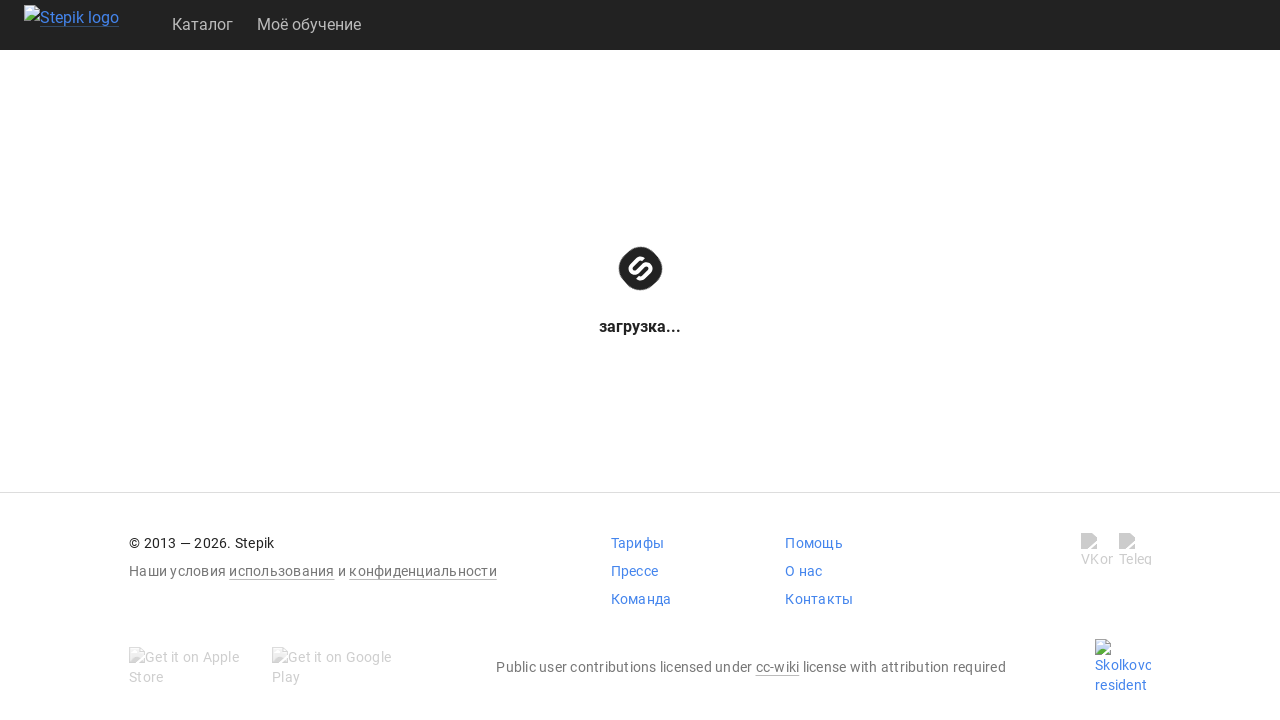

Waited for textarea to be available
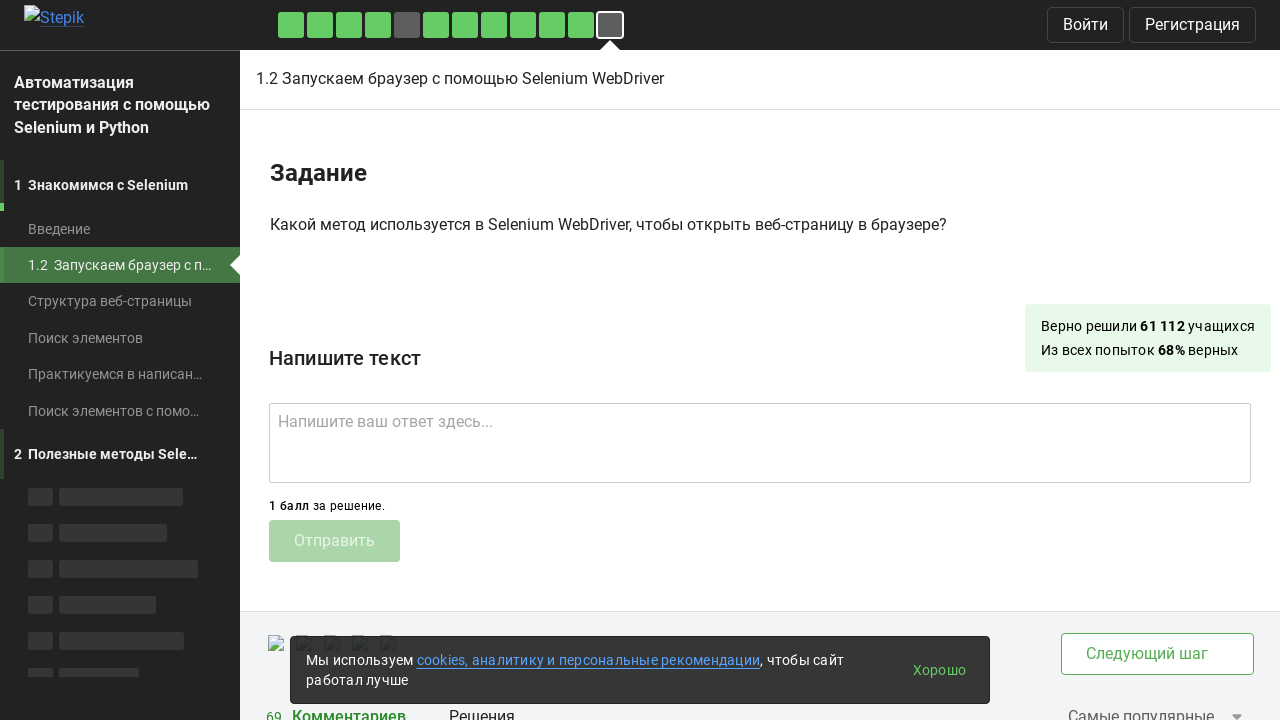

Filled textarea with answer 'get()' on .textarea
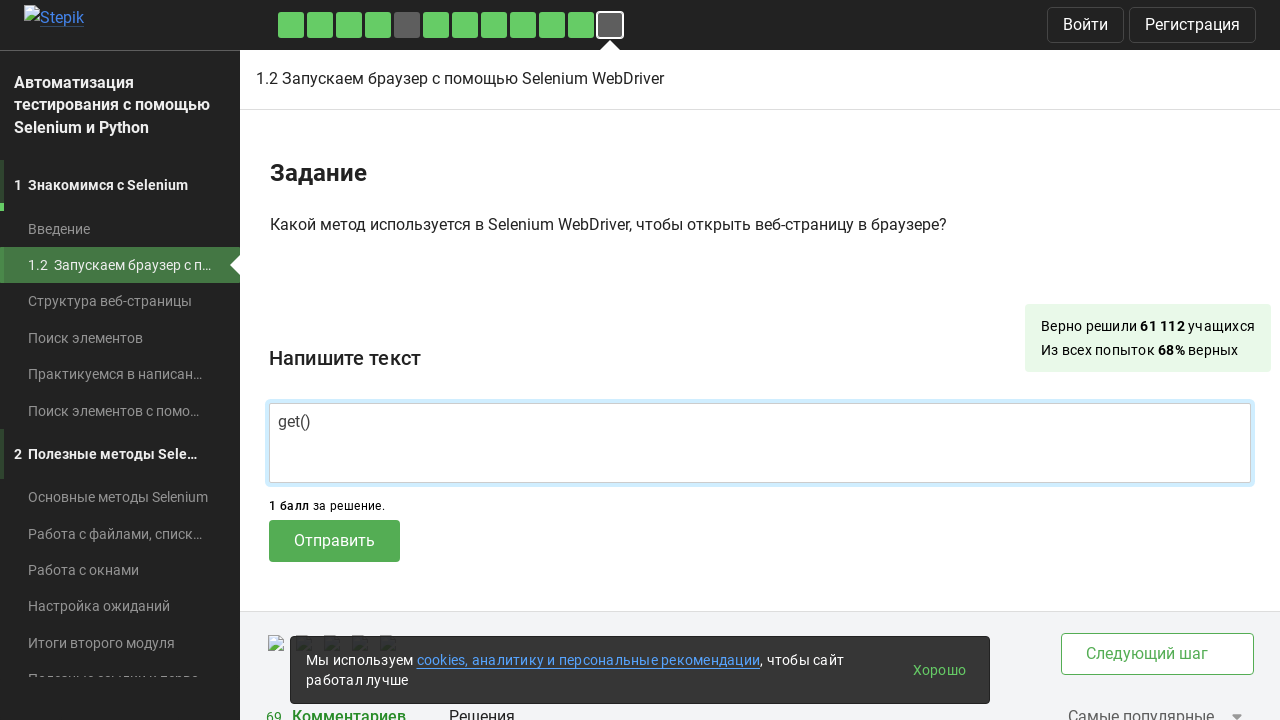

Waited for submit button to be available
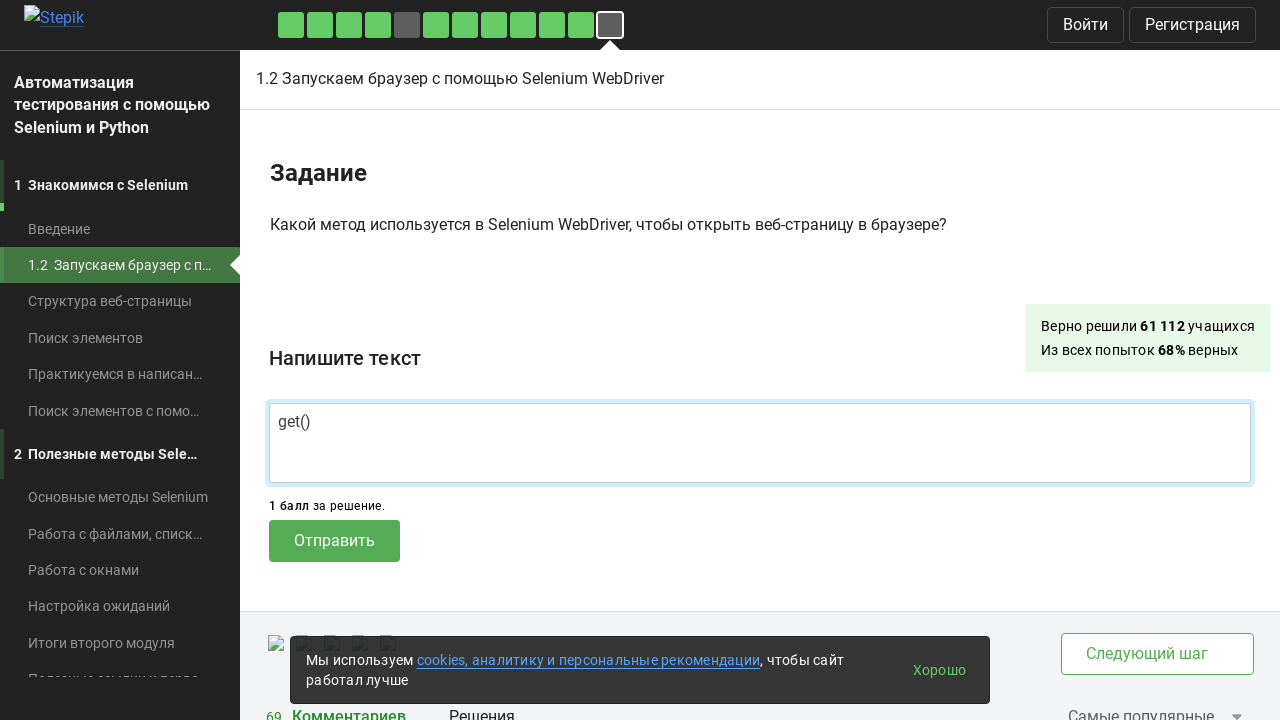

Clicked submit button to submit the answer at (334, 541) on .submit-submission
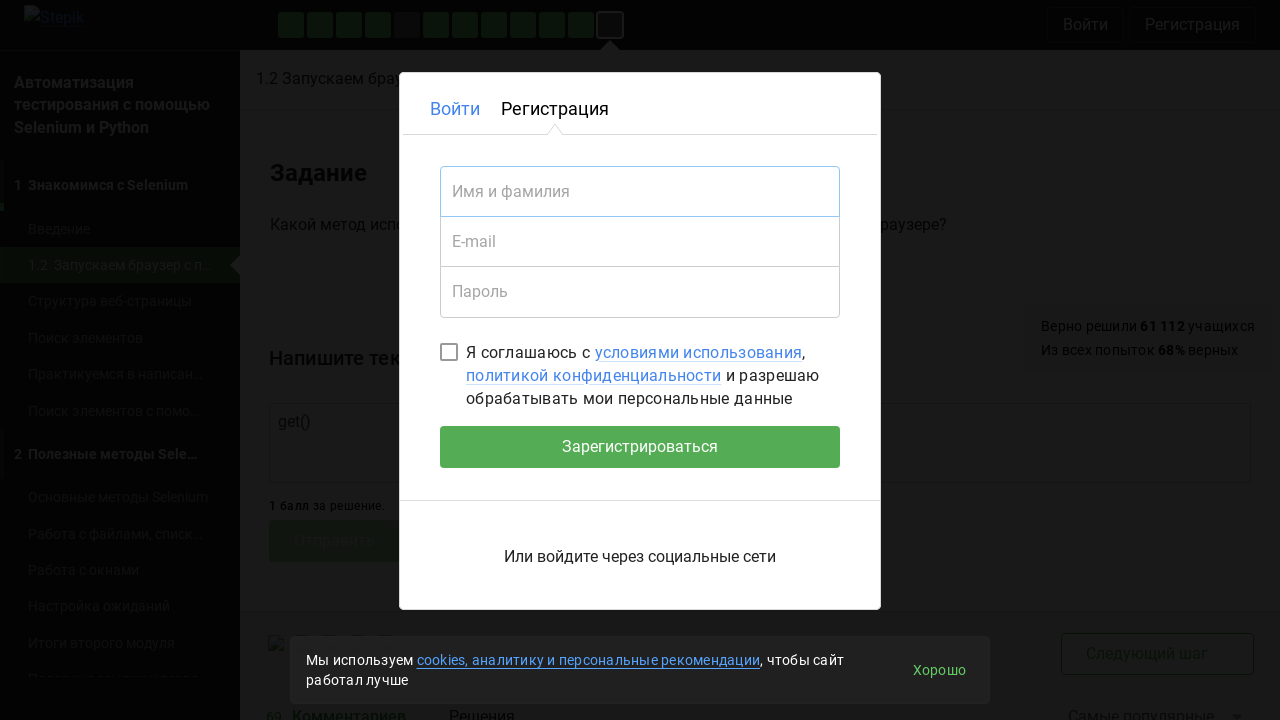

Waited 2 seconds for submission to process
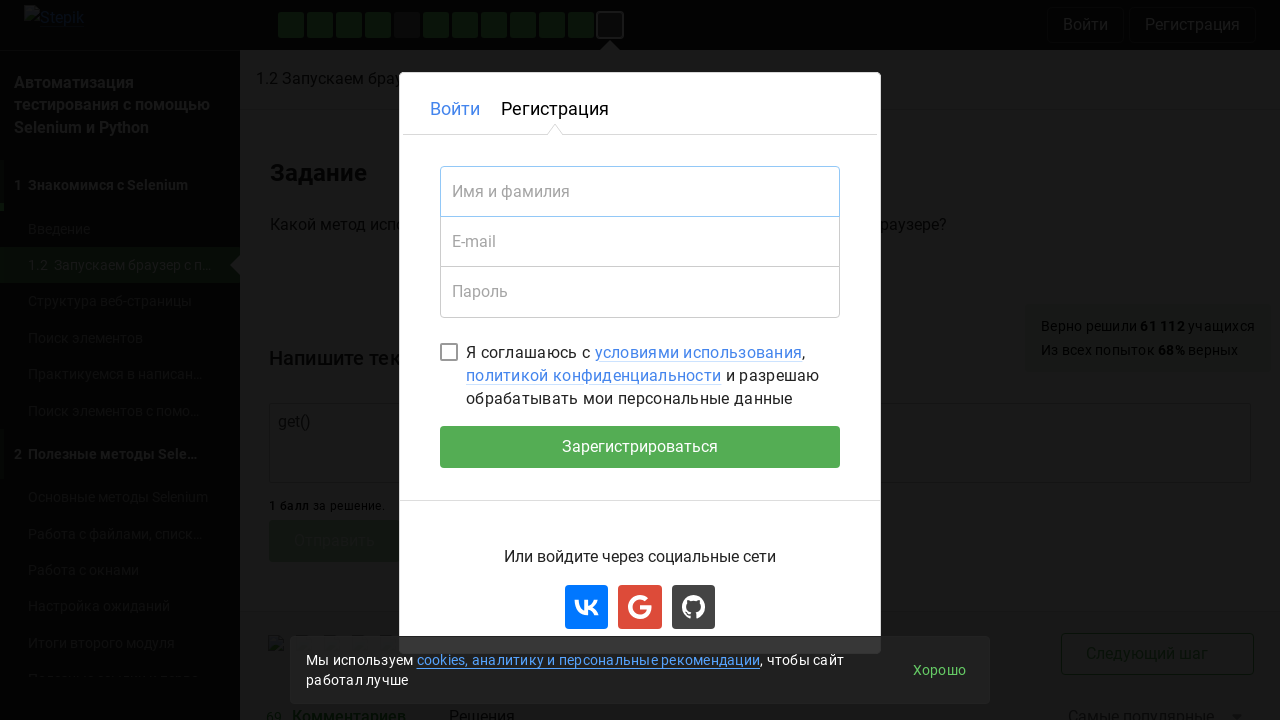

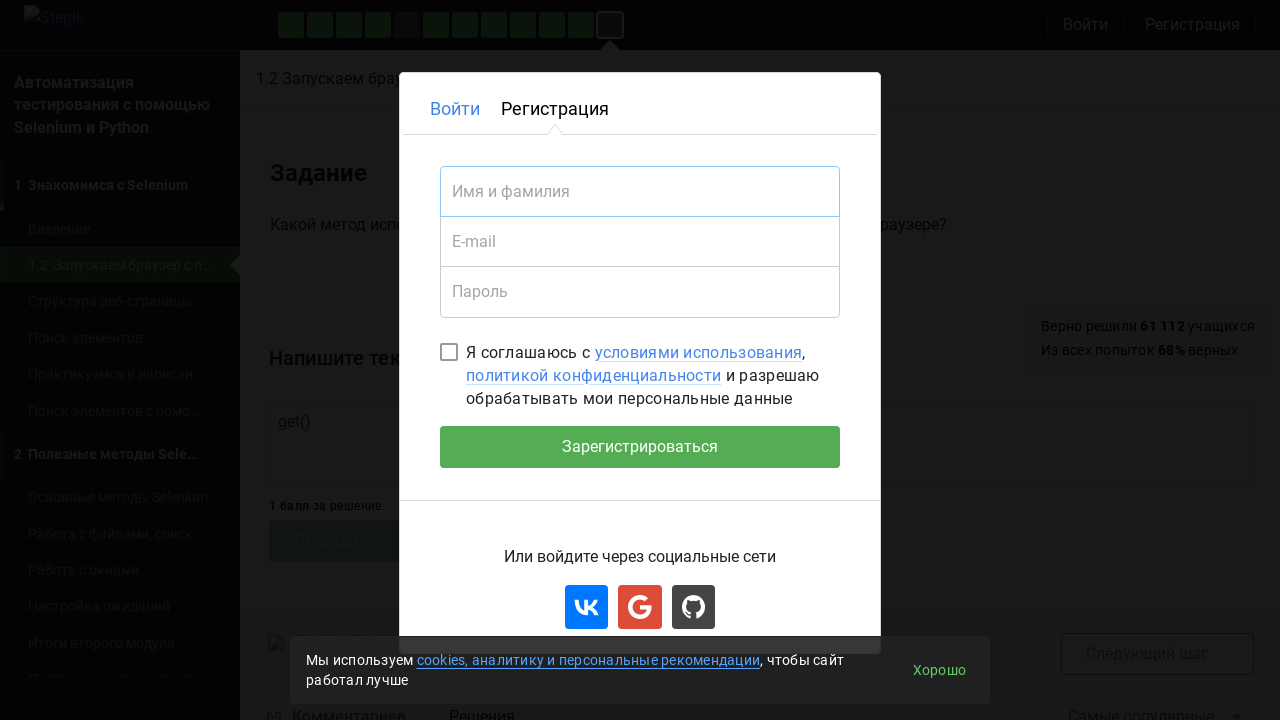